Automates the RPA Challenge form by filling in personal information fields (first name, last name, company, role, address, email, phone) and submitting the form multiple times with different data entries.

Starting URL: https://rpachallenge.com/

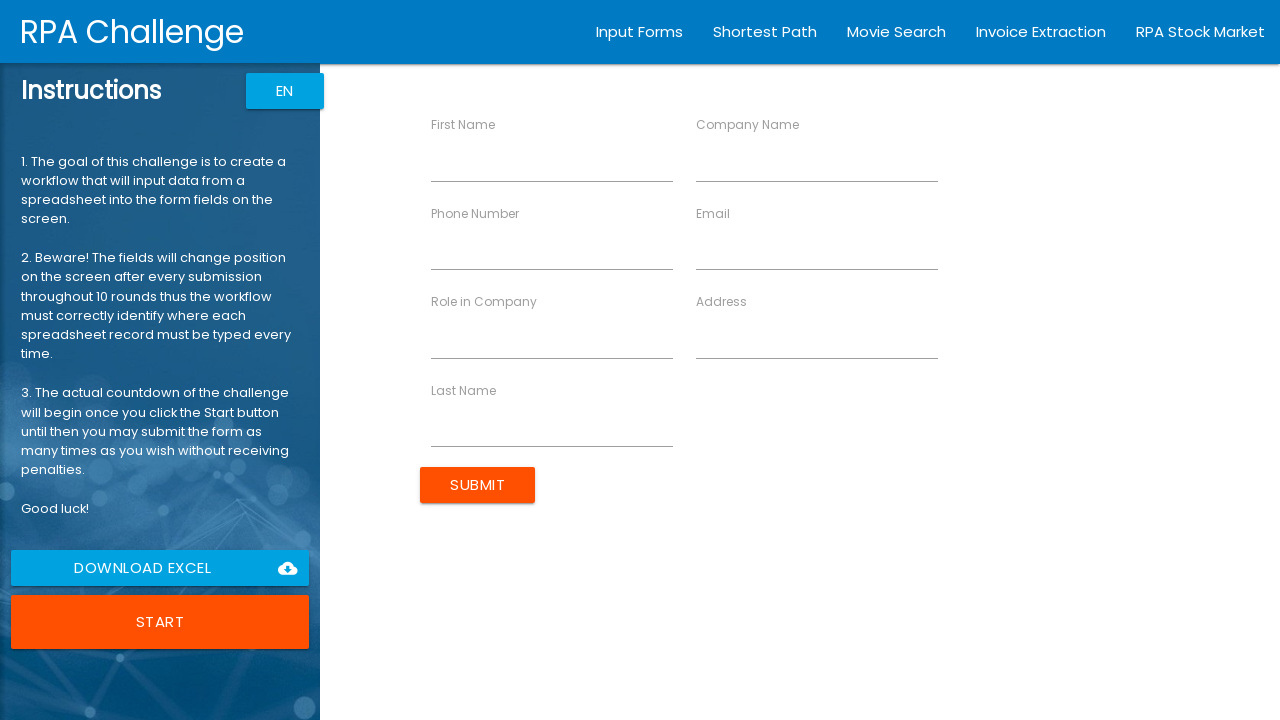

Filled first name field with 'John' on [ng-reflect-name="labelFirstName"]
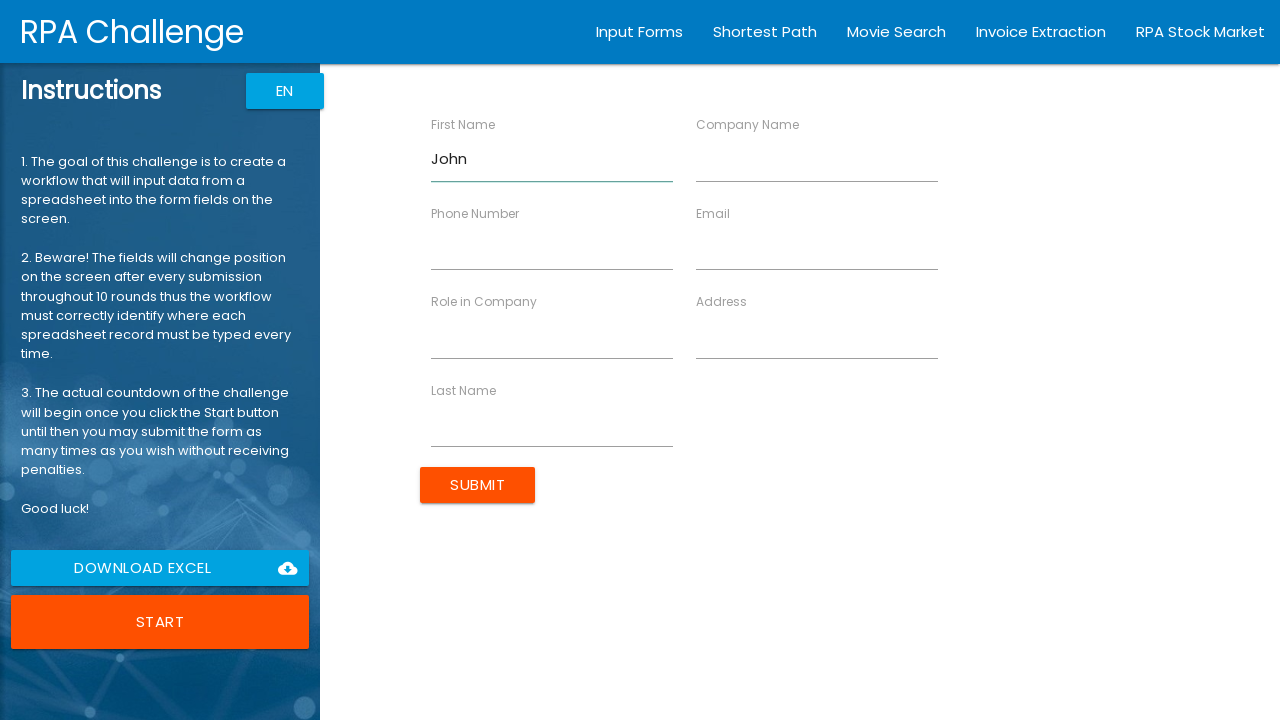

Filled last name field with 'Smith' on [ng-reflect-name="labelLastName"]
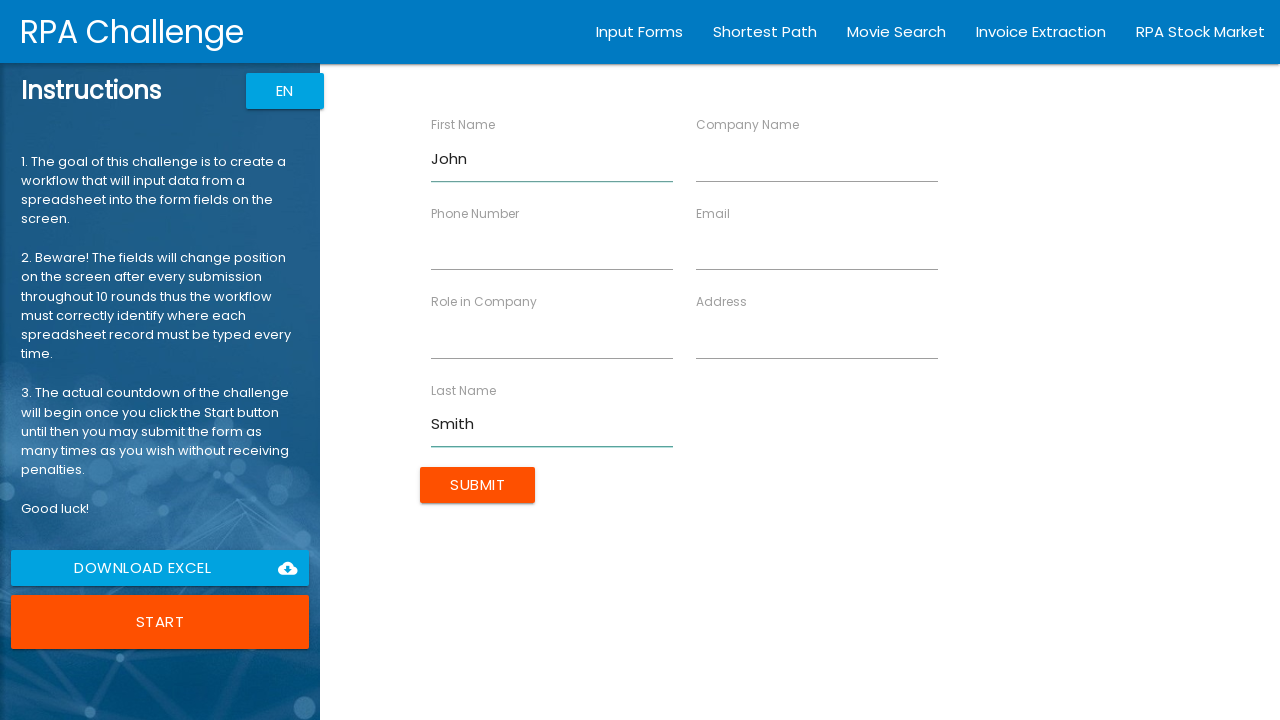

Filled company name field with 'Acme Corp' on [ng-reflect-name="labelCompanyName"]
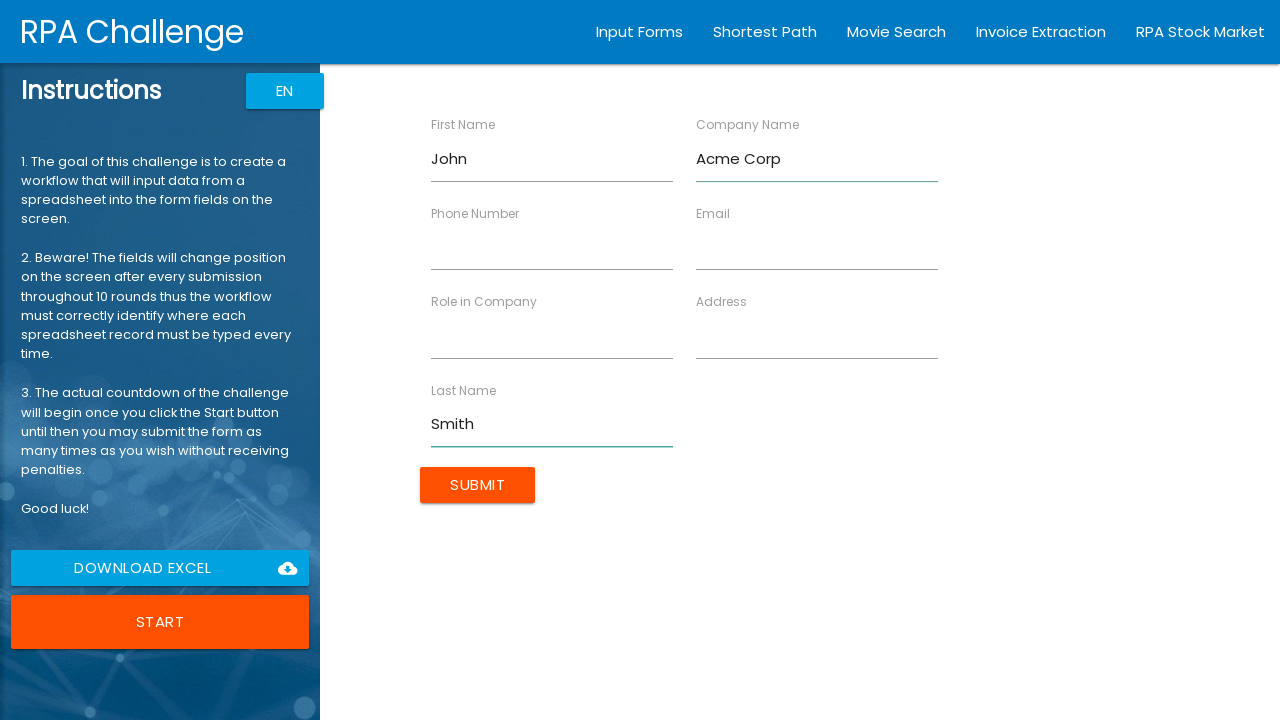

Filled role field with 'Software Engineer' on [ng-reflect-name="labelRole"]
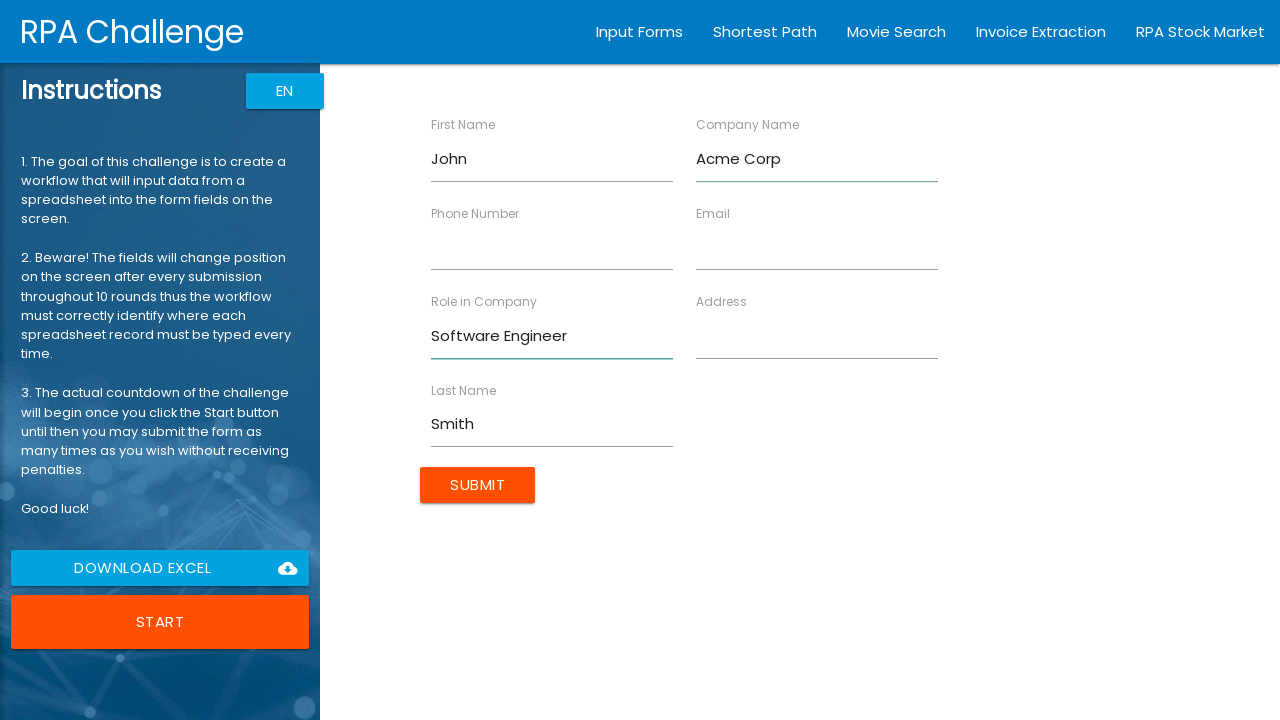

Filled address field with '123 Main Street, New York, NY 10001' on [ng-reflect-name="labelAddress"]
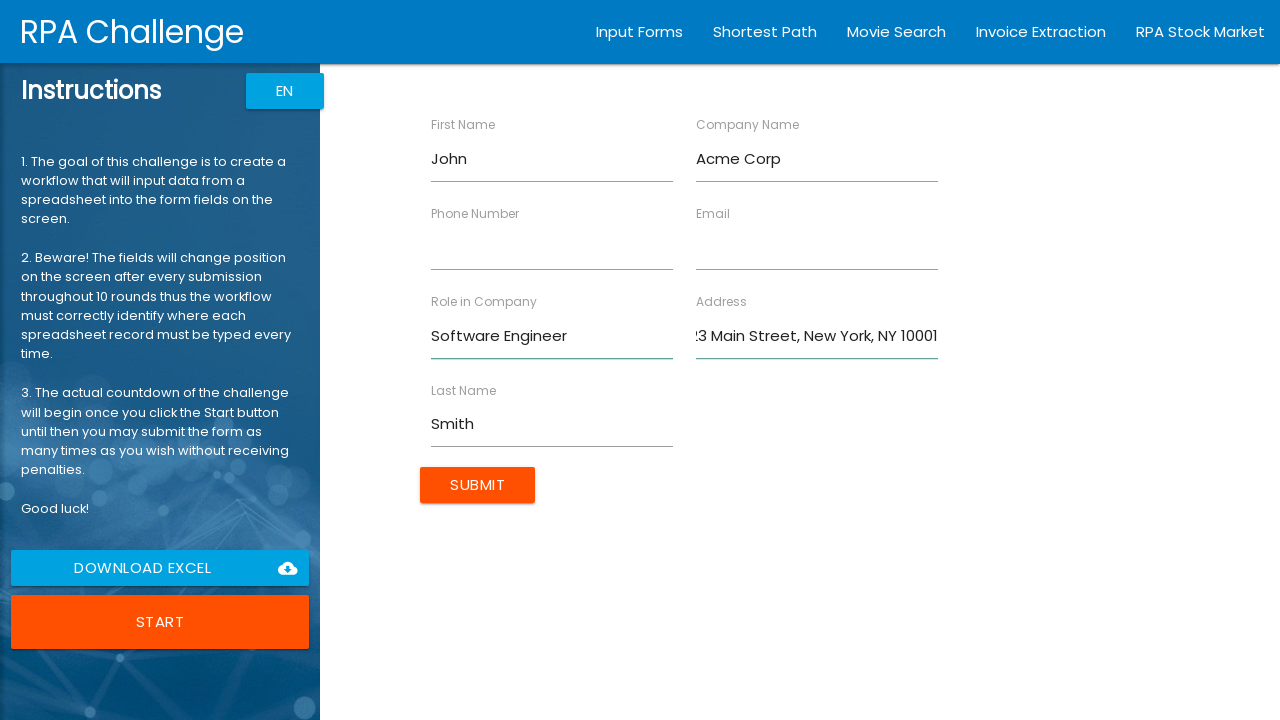

Filled email field with 'john.smith@acmecorp.com' on [ng-reflect-name="labelEmail"]
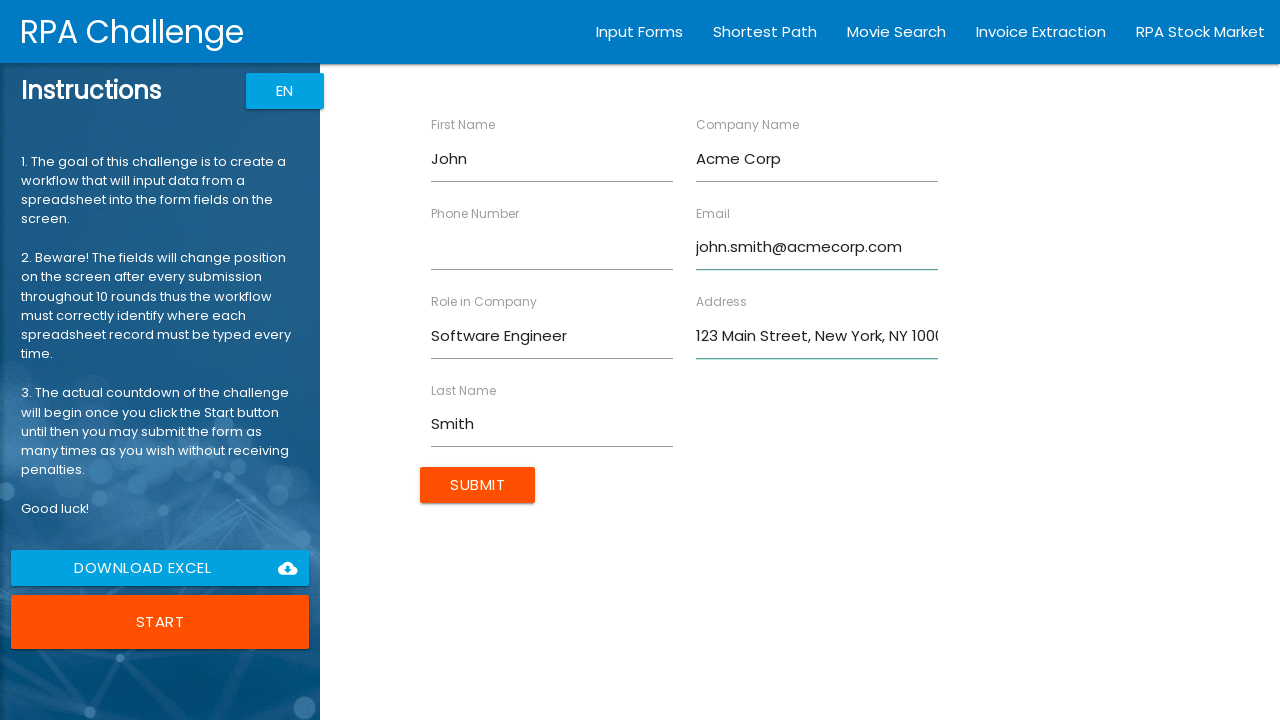

Filled phone number field with '5551234567' on [ng-reflect-name="labelPhone"]
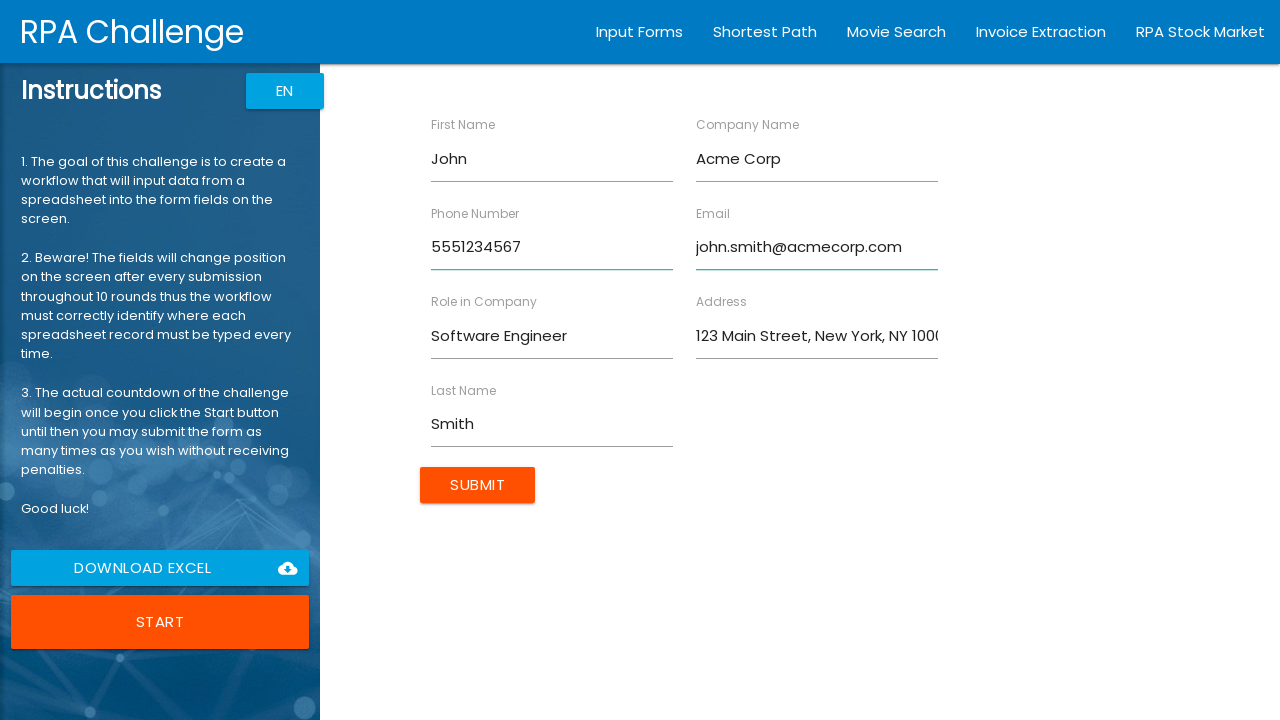

Submitted form for John Smith at (478, 485) on .btn.uiColorButton
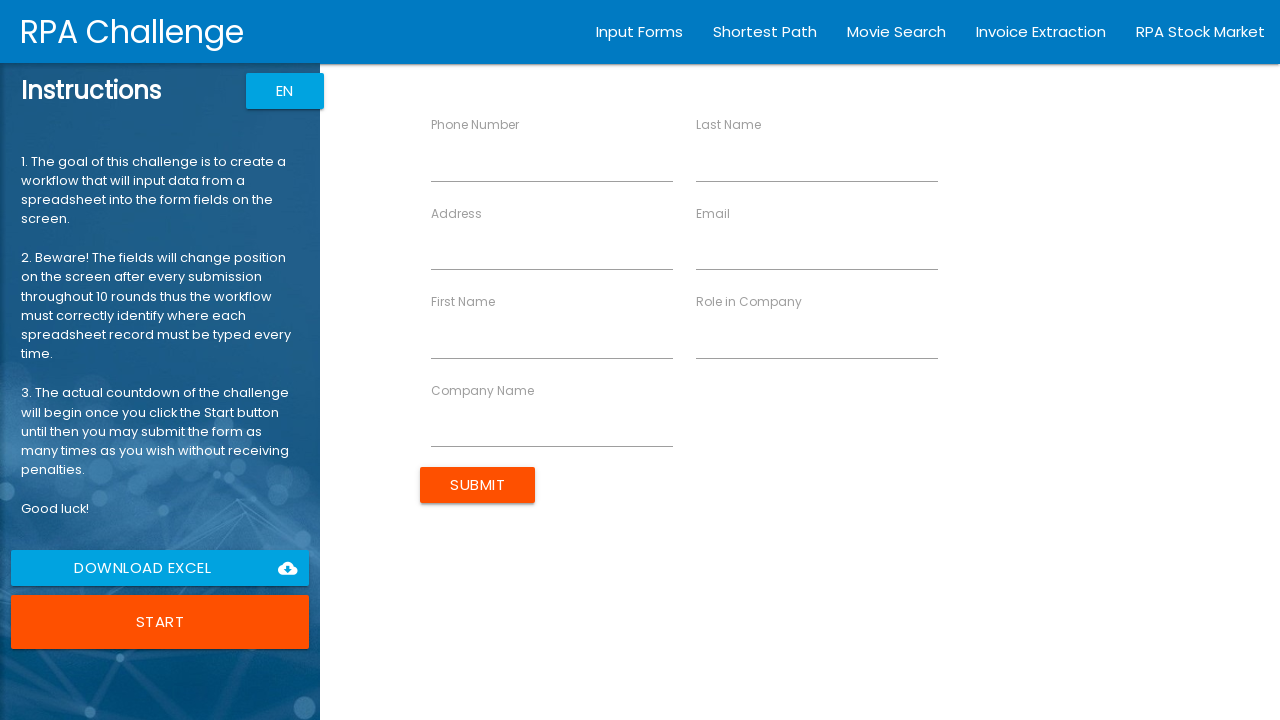

Filled first name field with 'Sarah' on [ng-reflect-name="labelFirstName"]
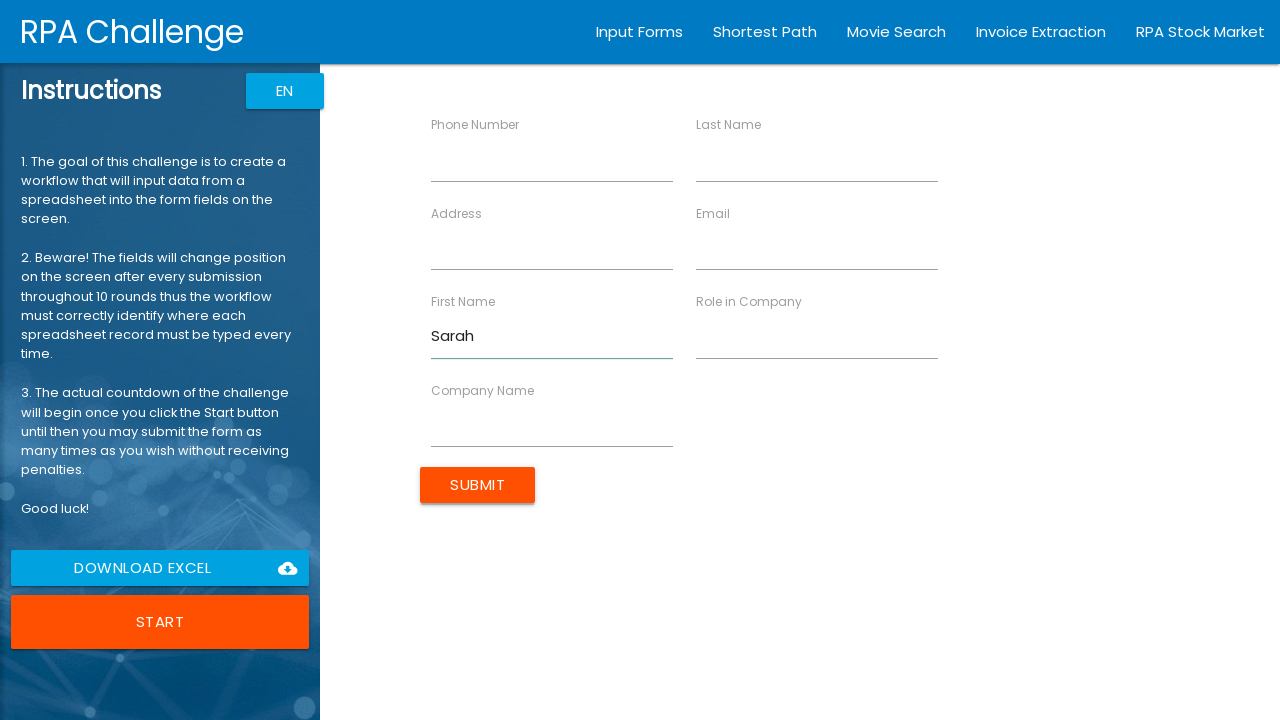

Filled last name field with 'Johnson' on [ng-reflect-name="labelLastName"]
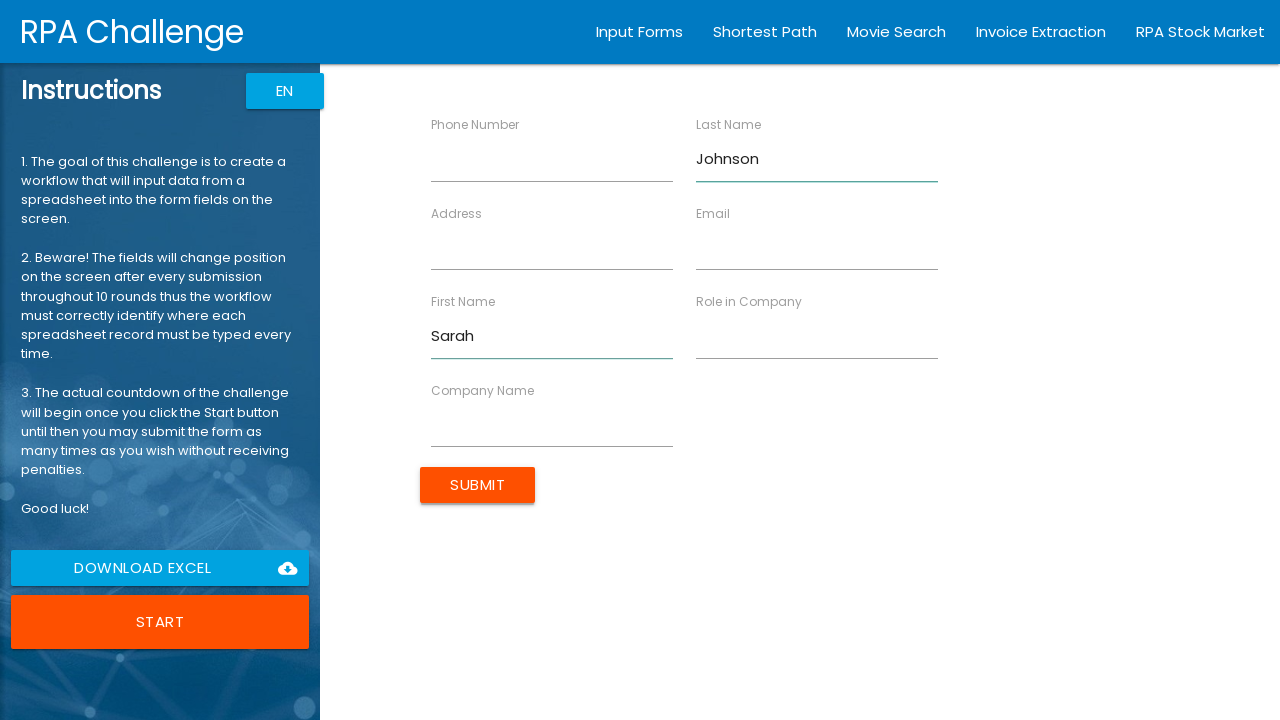

Filled company name field with 'TechStart Inc' on [ng-reflect-name="labelCompanyName"]
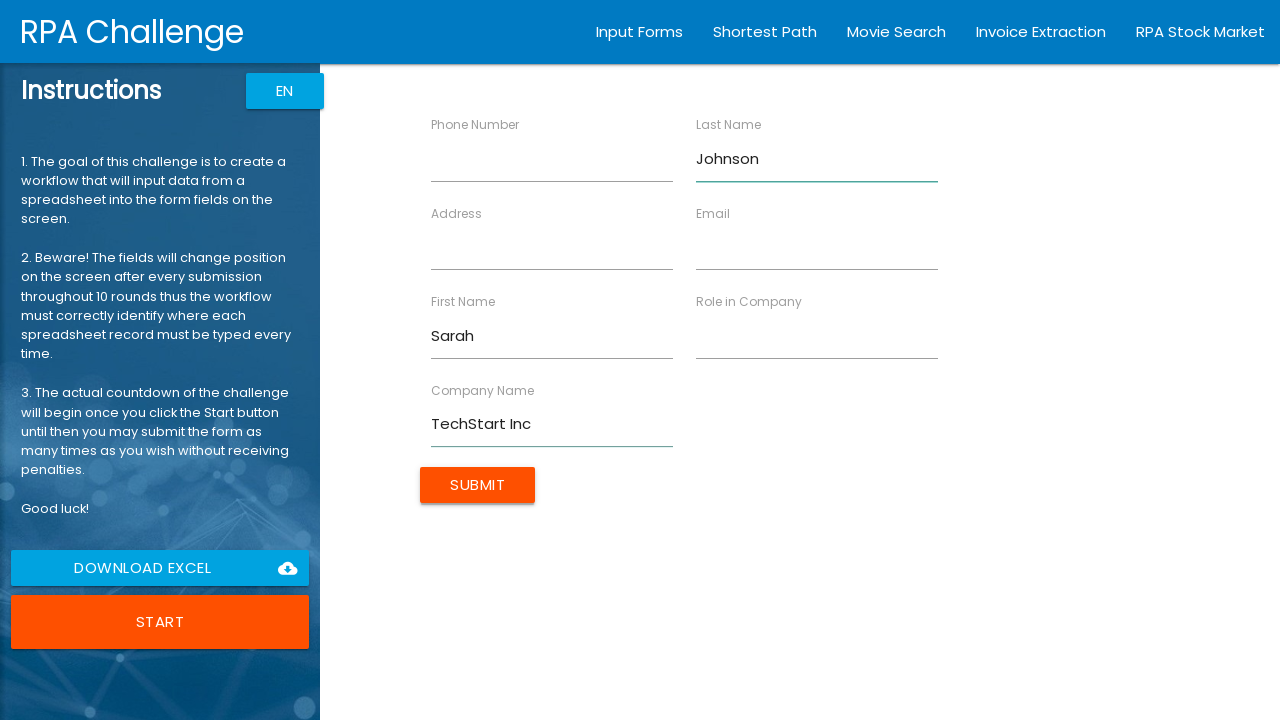

Filled role field with 'Product Manager' on [ng-reflect-name="labelRole"]
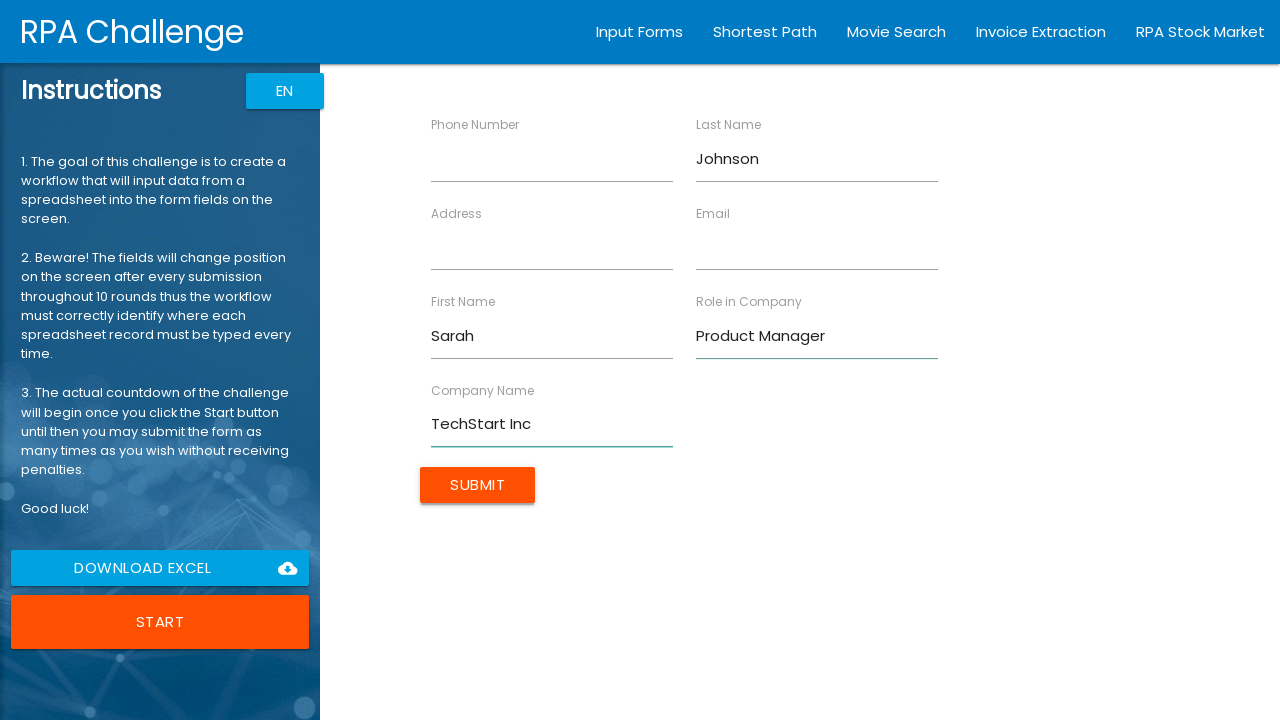

Filled address field with '456 Oak Avenue, San Francisco, CA 94102' on [ng-reflect-name="labelAddress"]
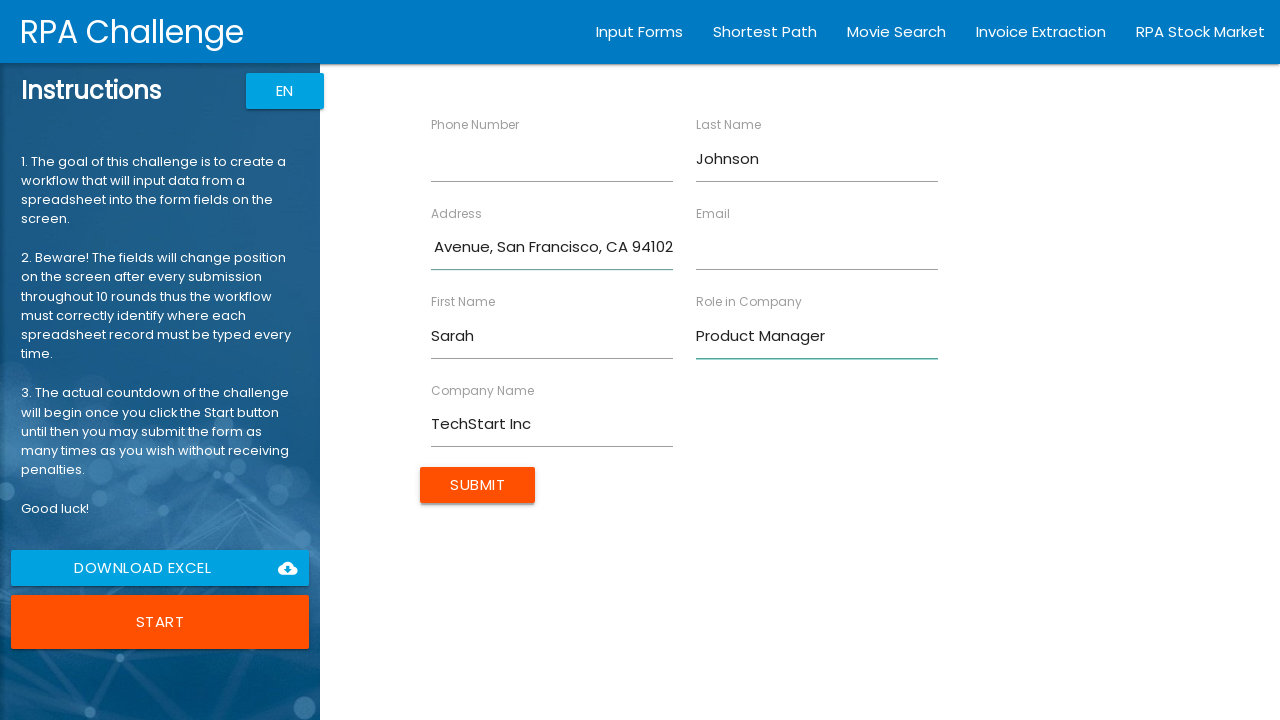

Filled email field with 'sarah.johnson@techstart.io' on [ng-reflect-name="labelEmail"]
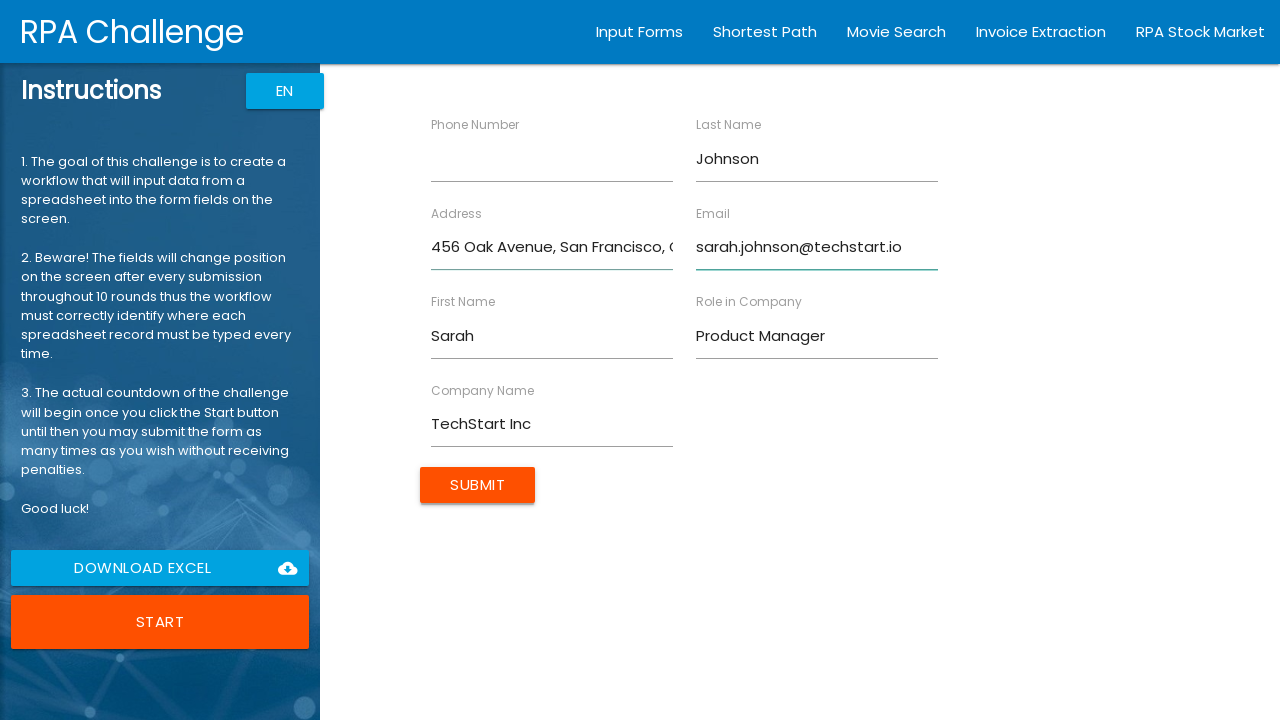

Filled phone number field with '5559876543' on [ng-reflect-name="labelPhone"]
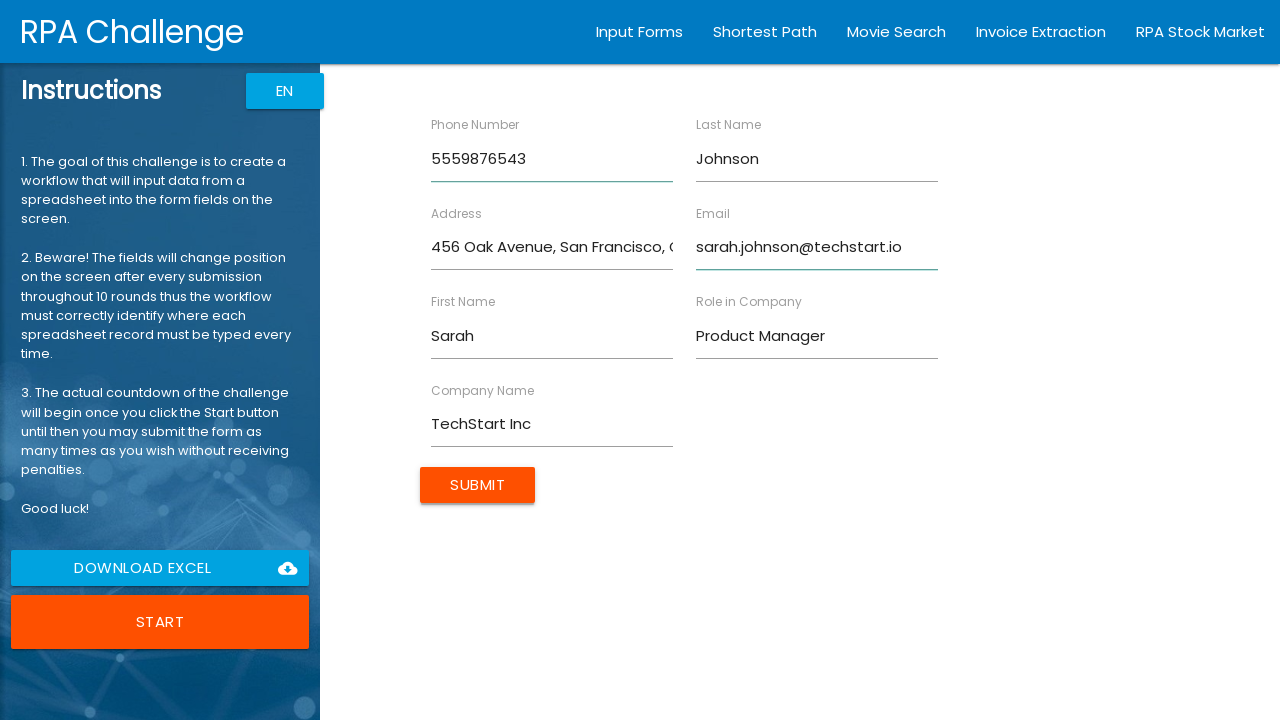

Submitted form for Sarah Johnson at (478, 485) on .btn.uiColorButton
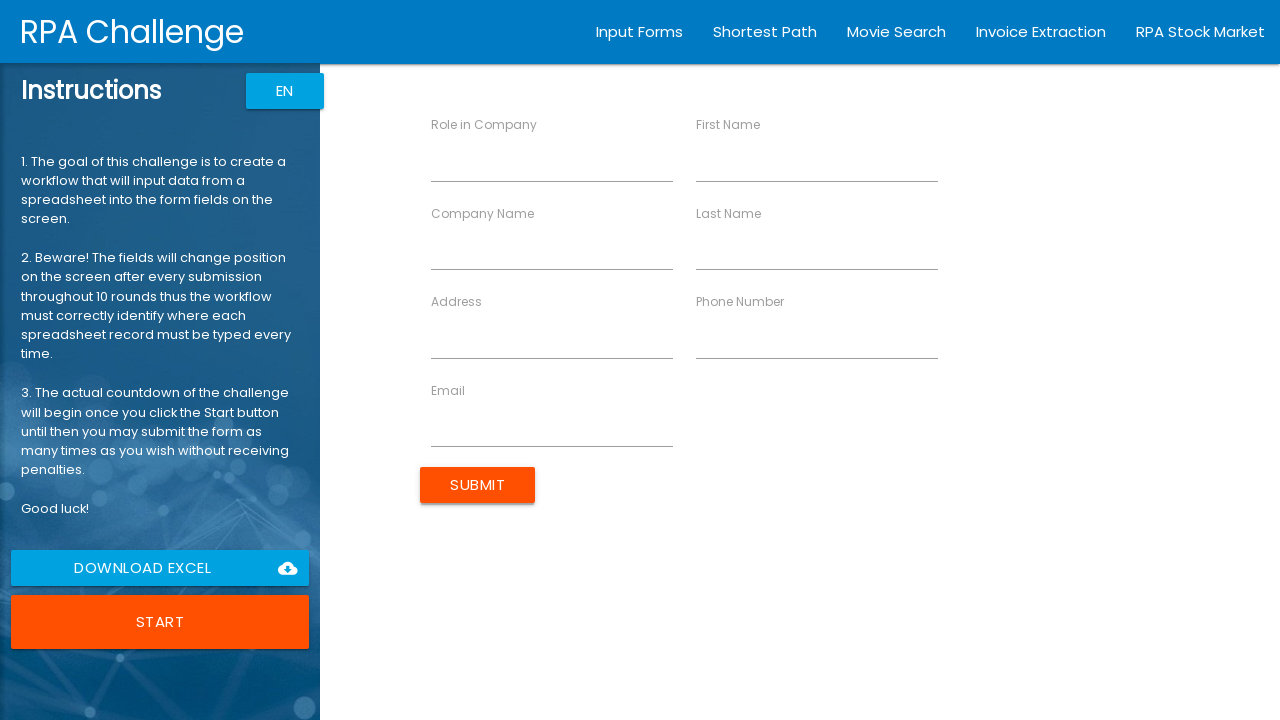

Filled first name field with 'Michael' on [ng-reflect-name="labelFirstName"]
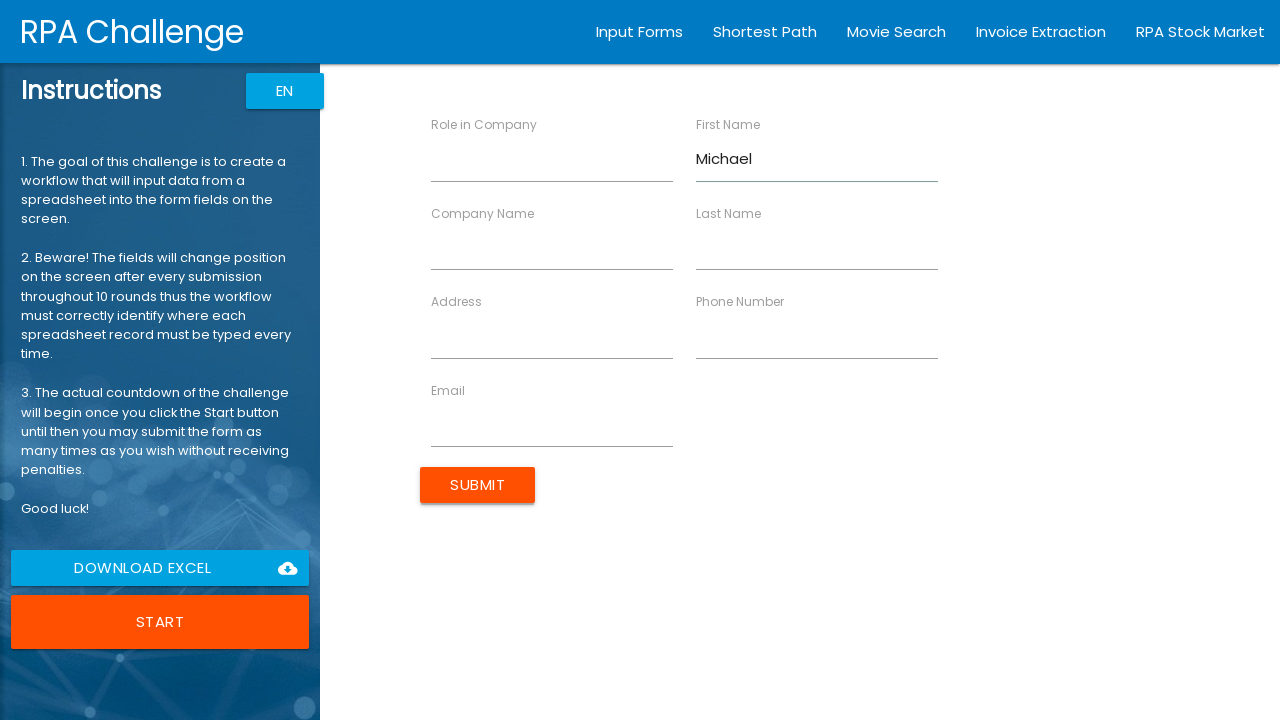

Filled last name field with 'Williams' on [ng-reflect-name="labelLastName"]
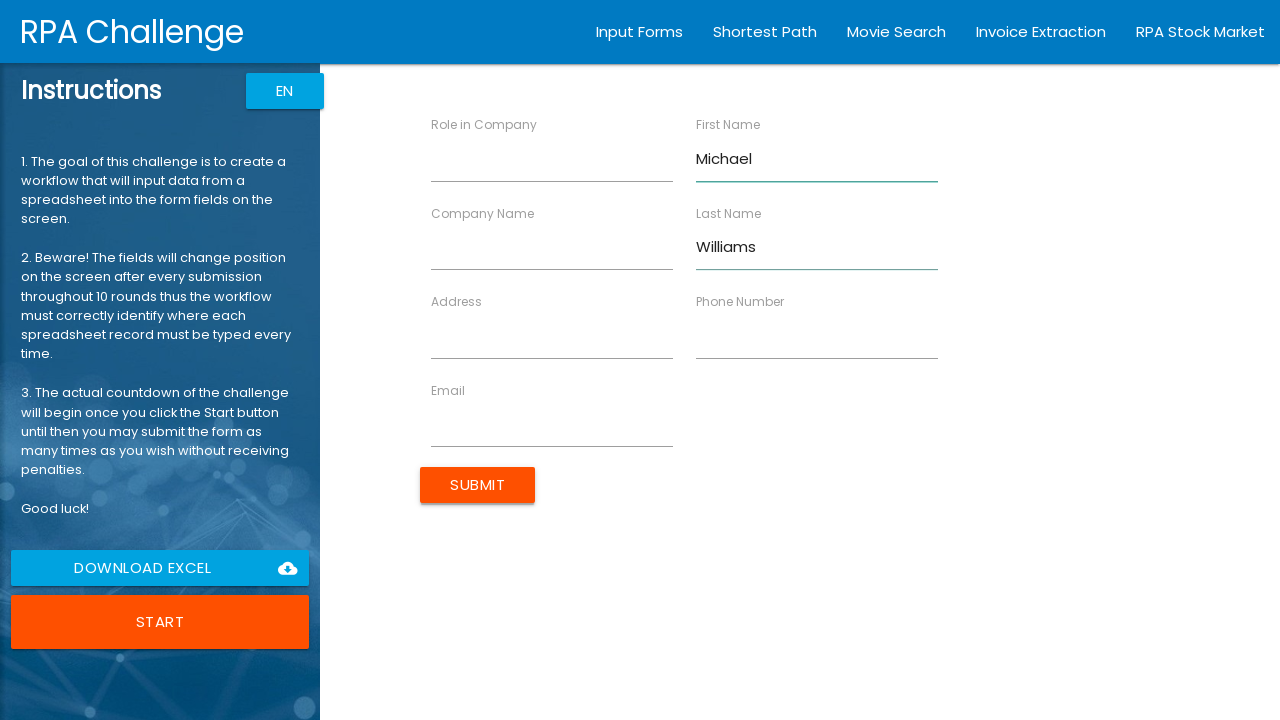

Filled company name field with 'Global Solutions' on [ng-reflect-name="labelCompanyName"]
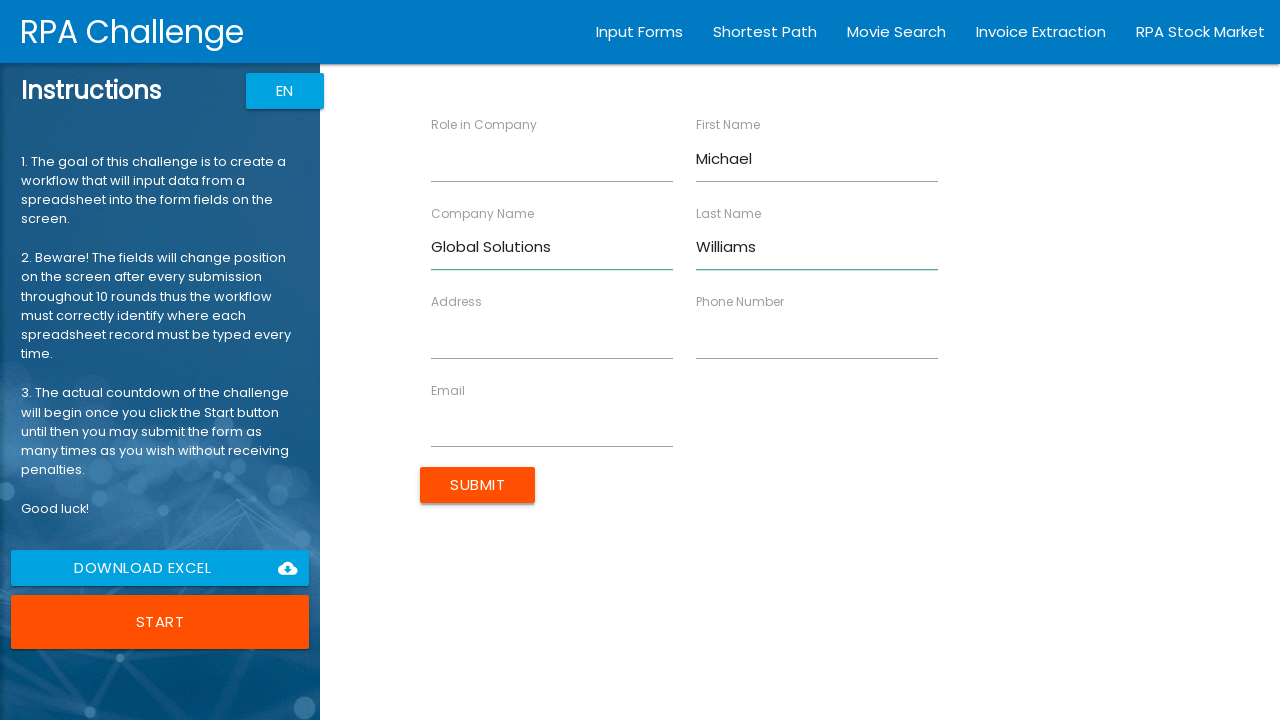

Filled role field with 'Data Analyst' on [ng-reflect-name="labelRole"]
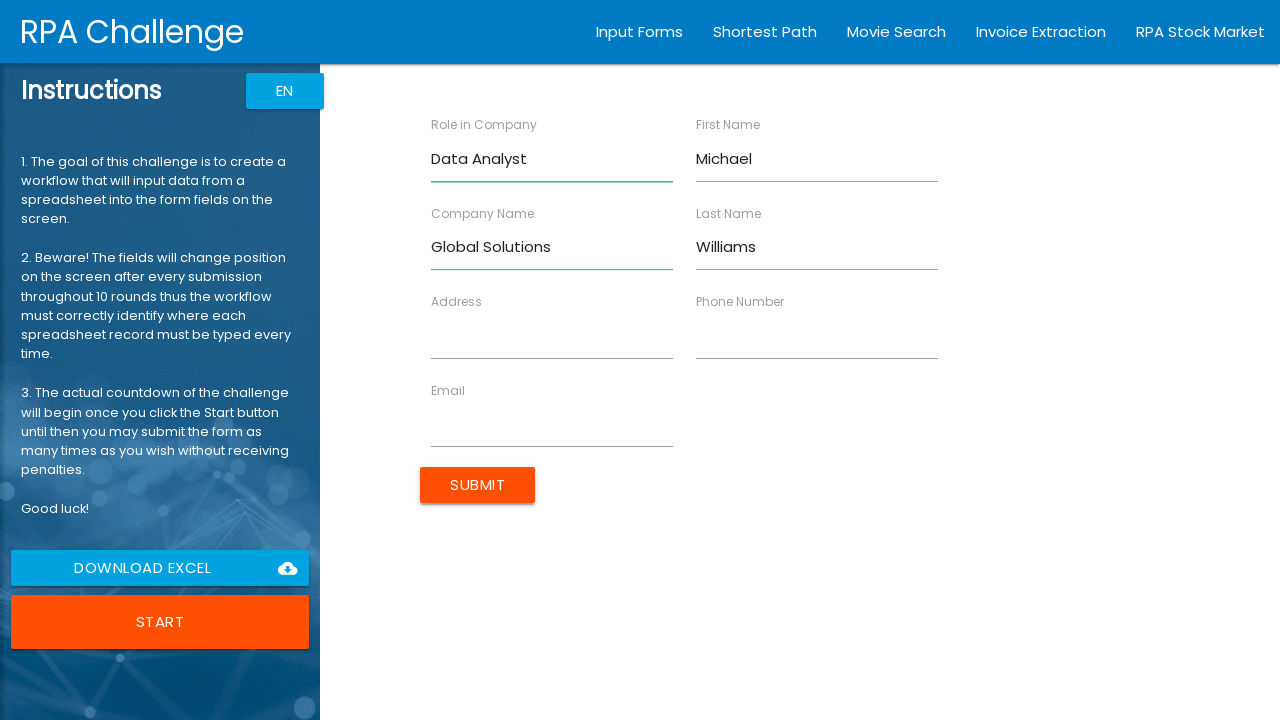

Filled address field with '789 Pine Road, Chicago, IL 60601' on [ng-reflect-name="labelAddress"]
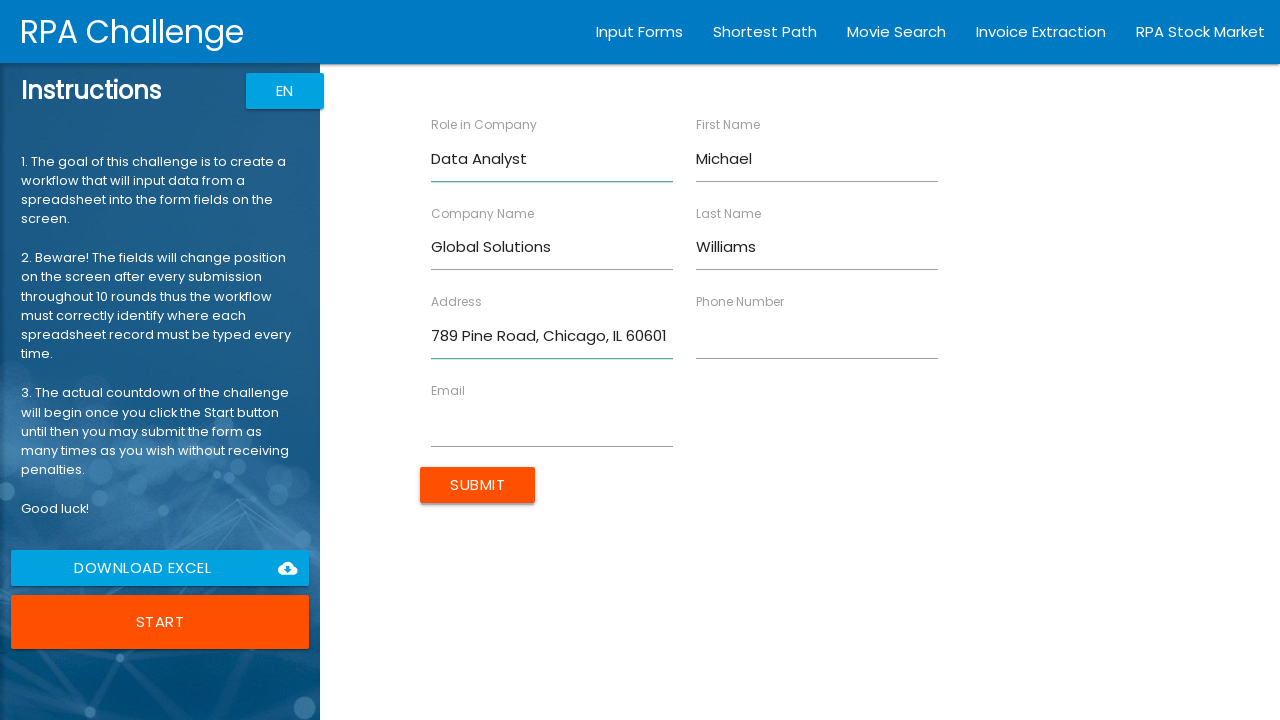

Filled email field with 'm.williams@globalsolutions.com' on [ng-reflect-name="labelEmail"]
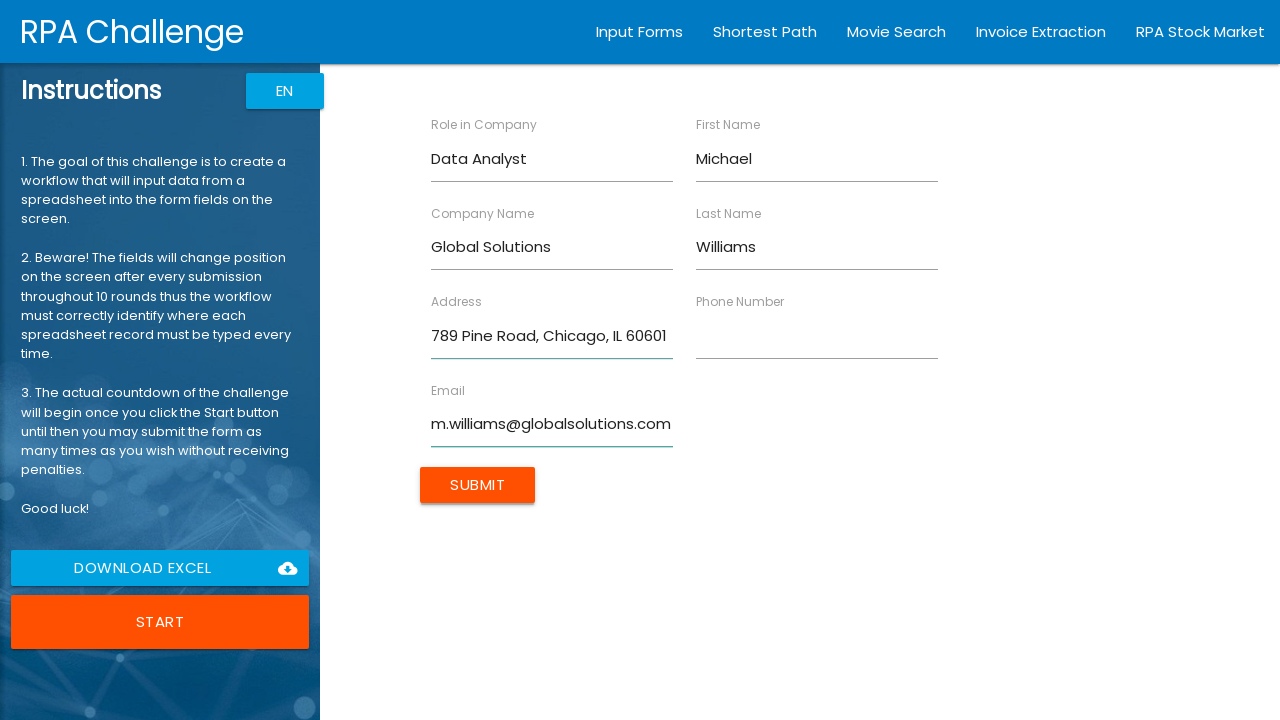

Filled phone number field with '5555551234' on [ng-reflect-name="labelPhone"]
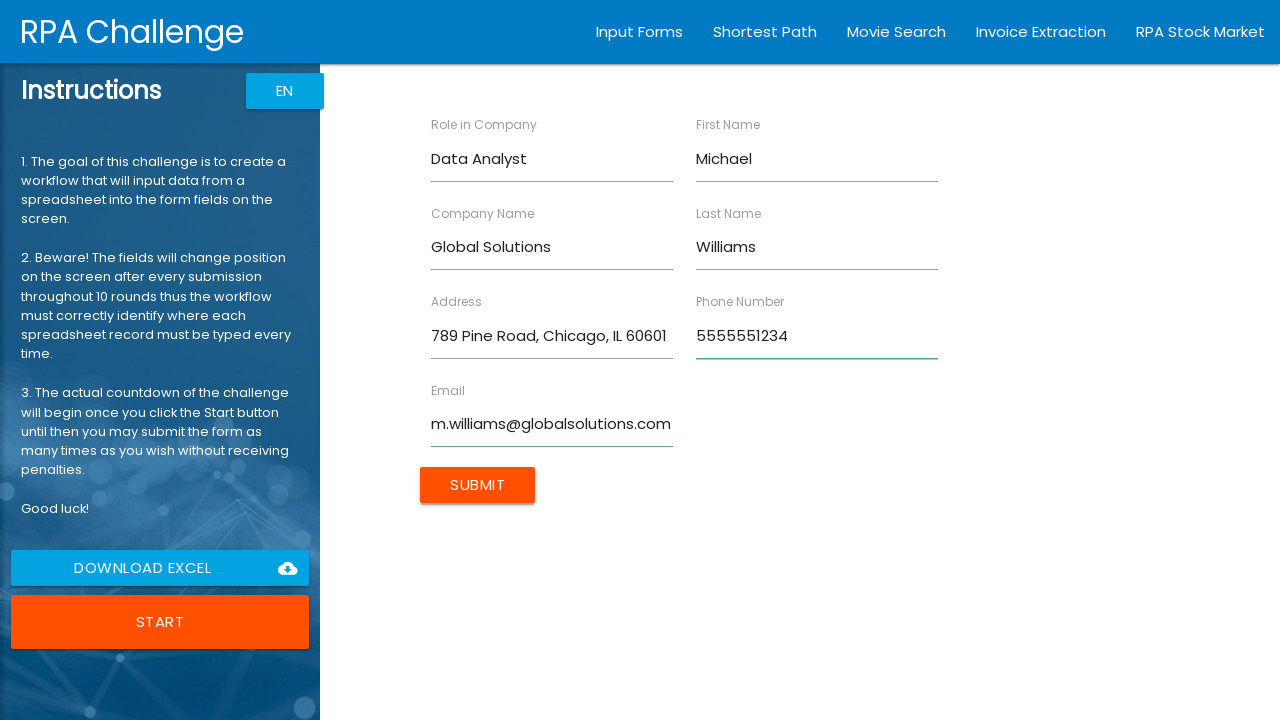

Submitted form for Michael Williams at (478, 485) on .btn.uiColorButton
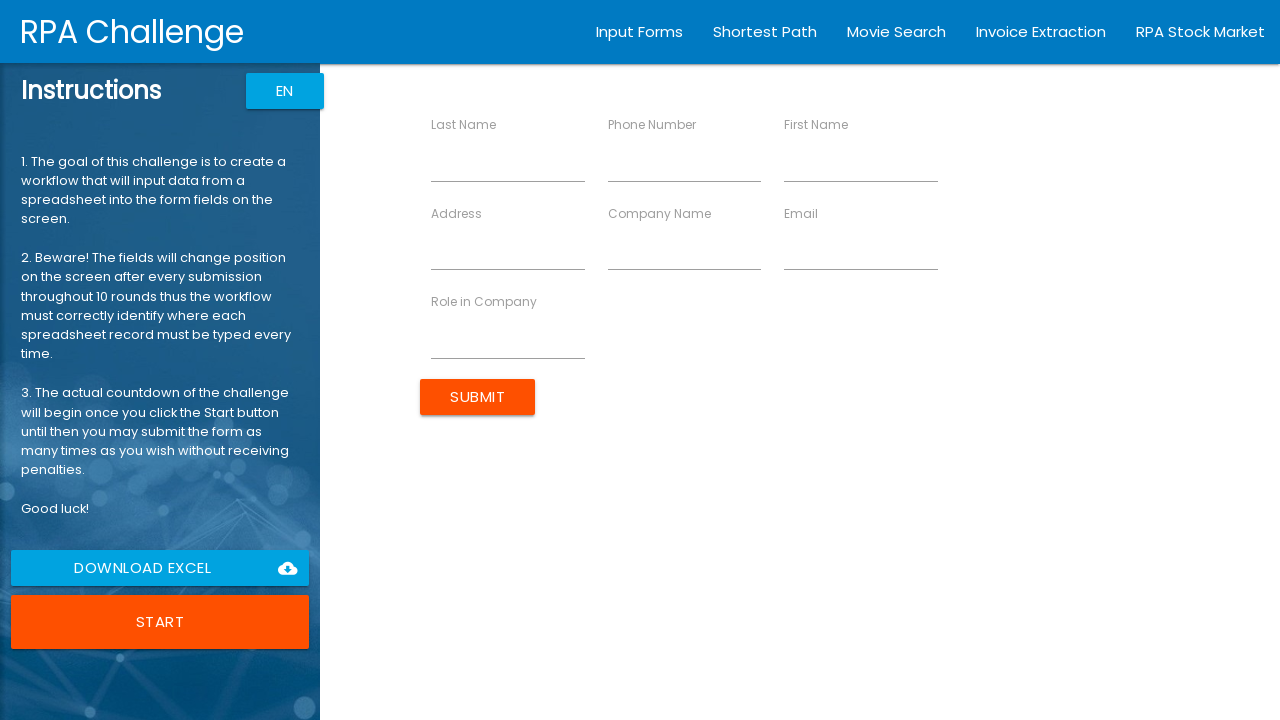

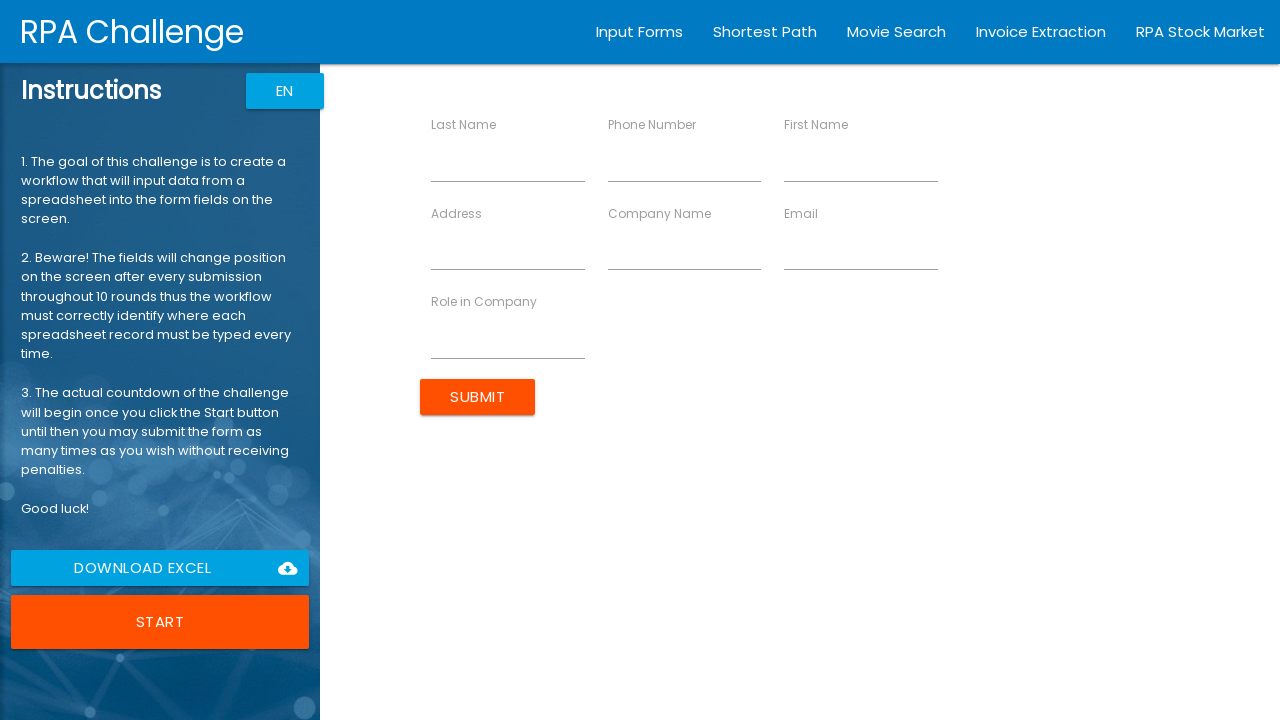